Tests page refresh functionality by verifying the timestamp in the page title changes after refresh

Starting URL: http://www.compendiumdev.co.uk/selenium/refresh.php

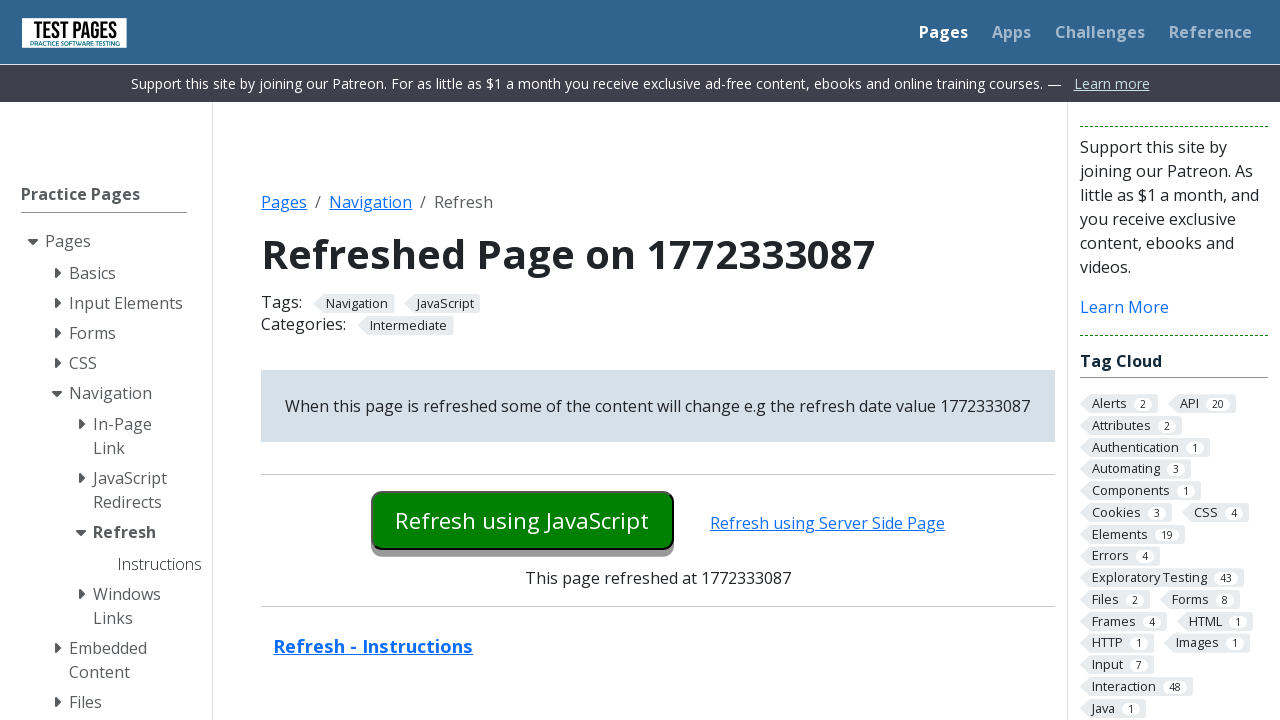

Waited for page to reach domcontentloaded state
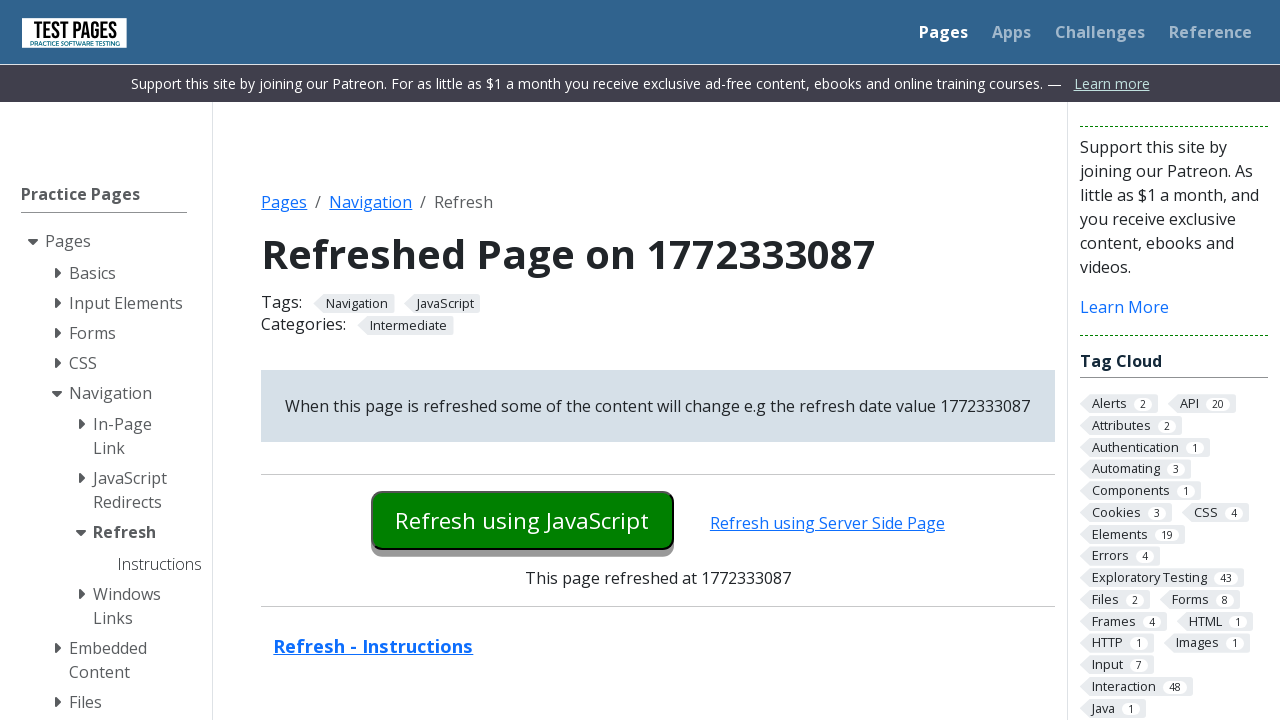

Captured initial page title: Refreshed Page on 1772333087
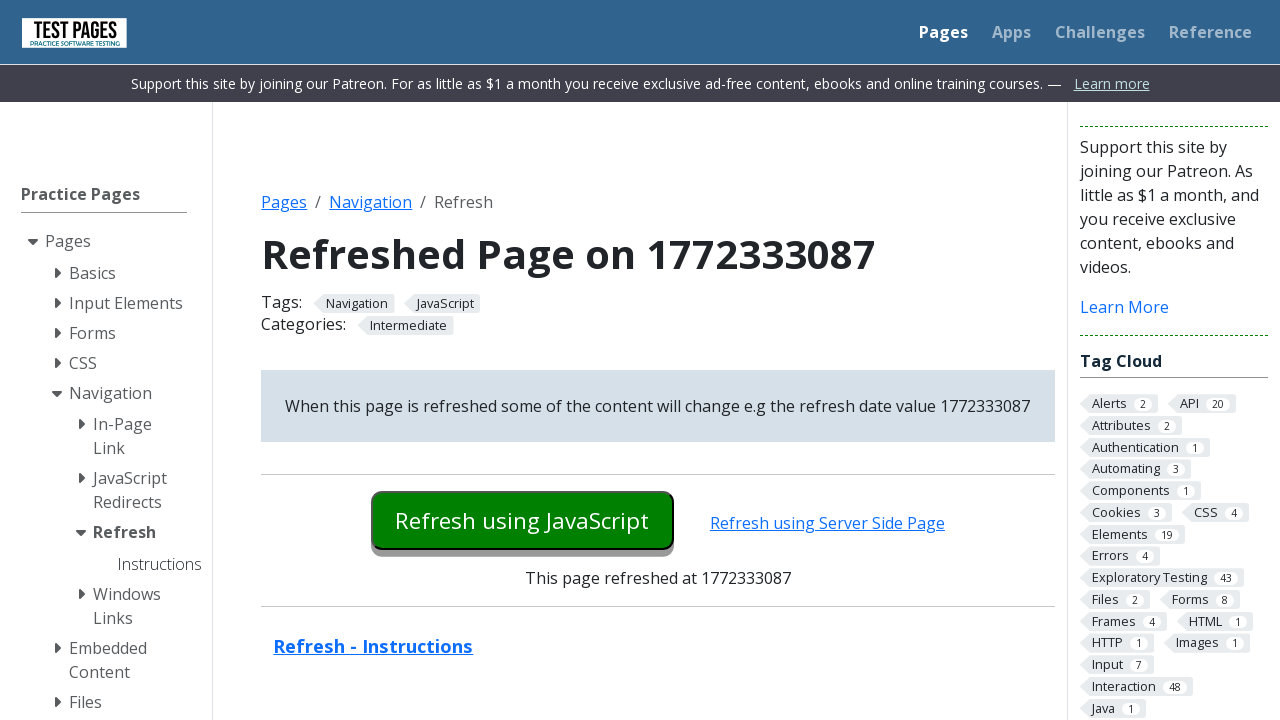

Verified page title starts with expected prefix
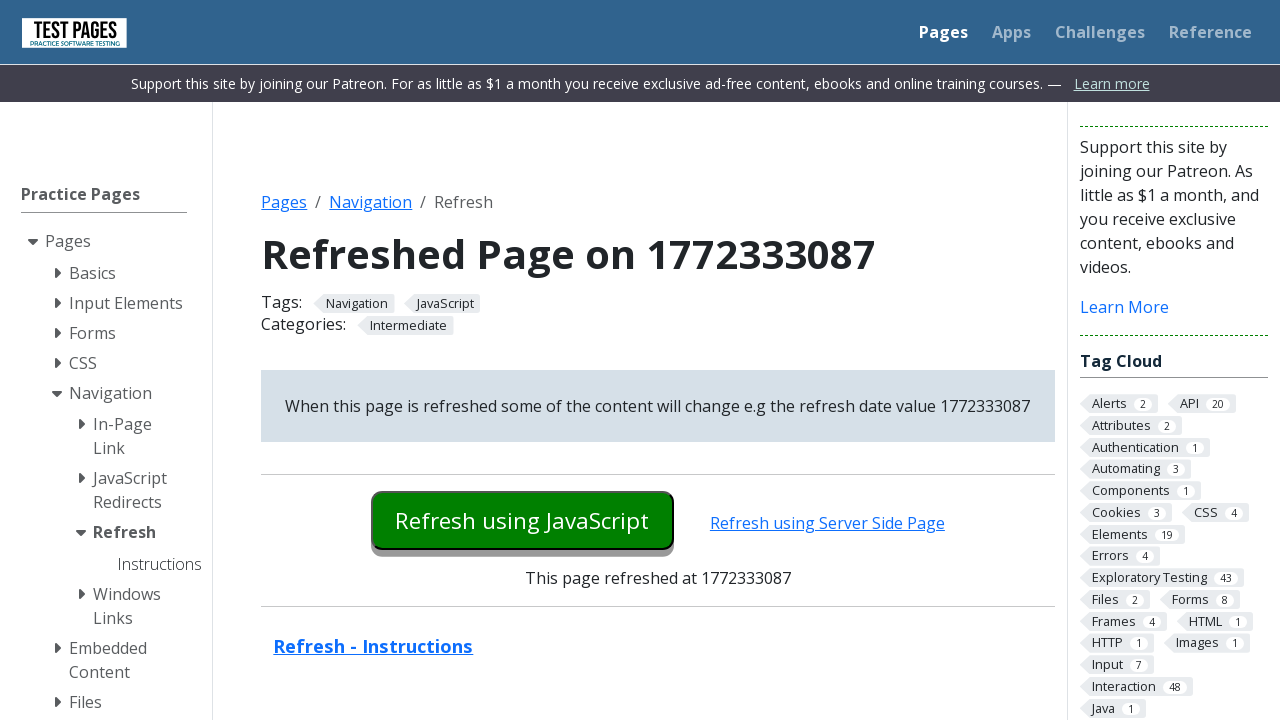

Extracted initial timestamp: 1772333087
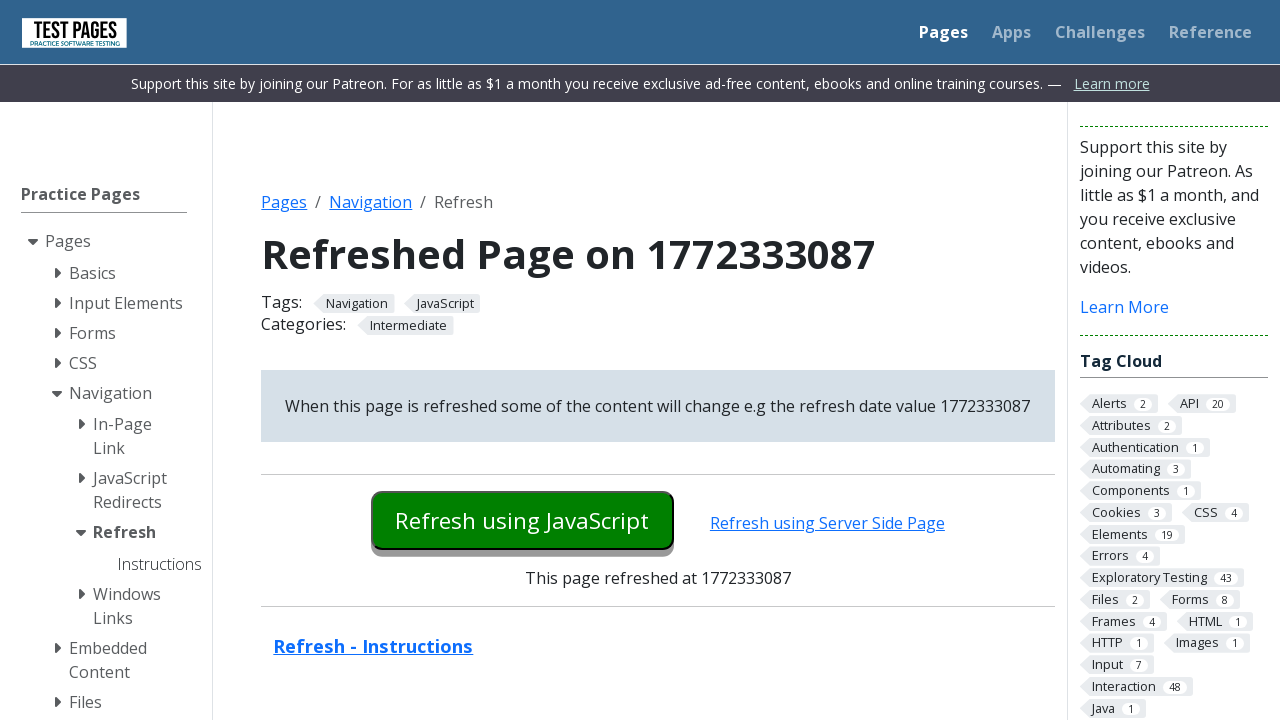

Waited 2 seconds to ensure time passes
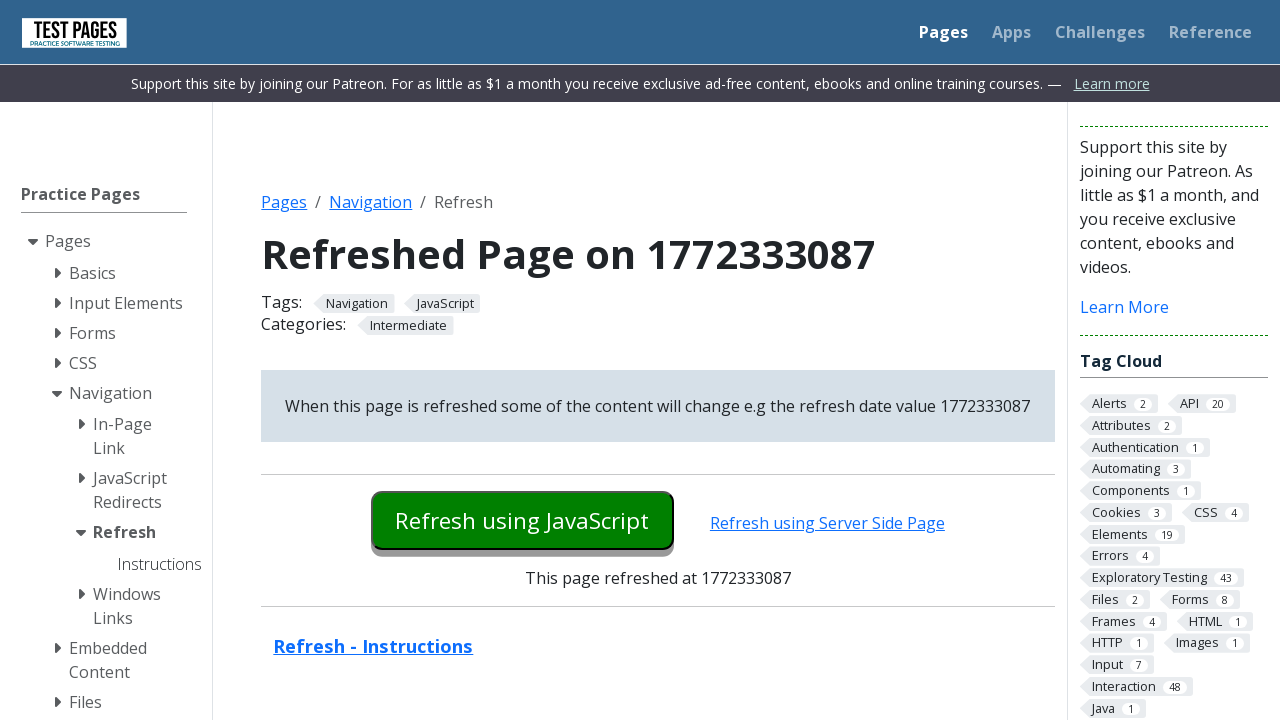

Reloaded the page
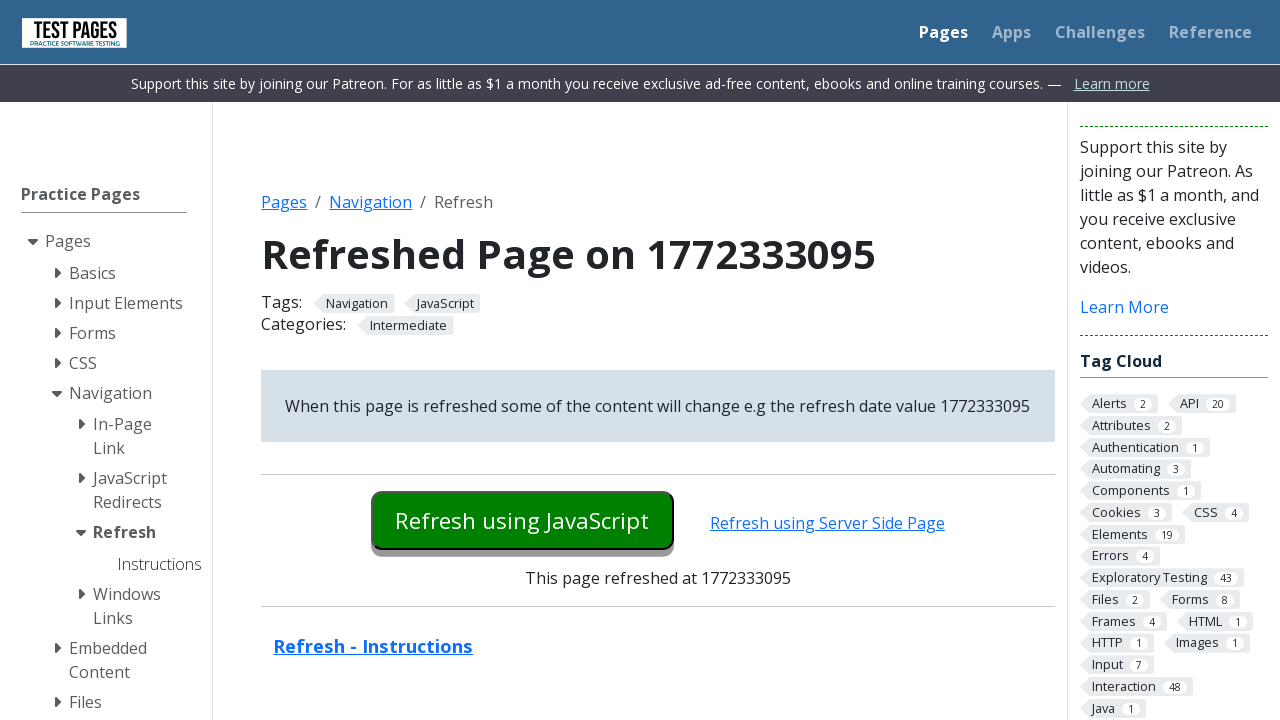

Waited for refreshed page to reach domcontentloaded state
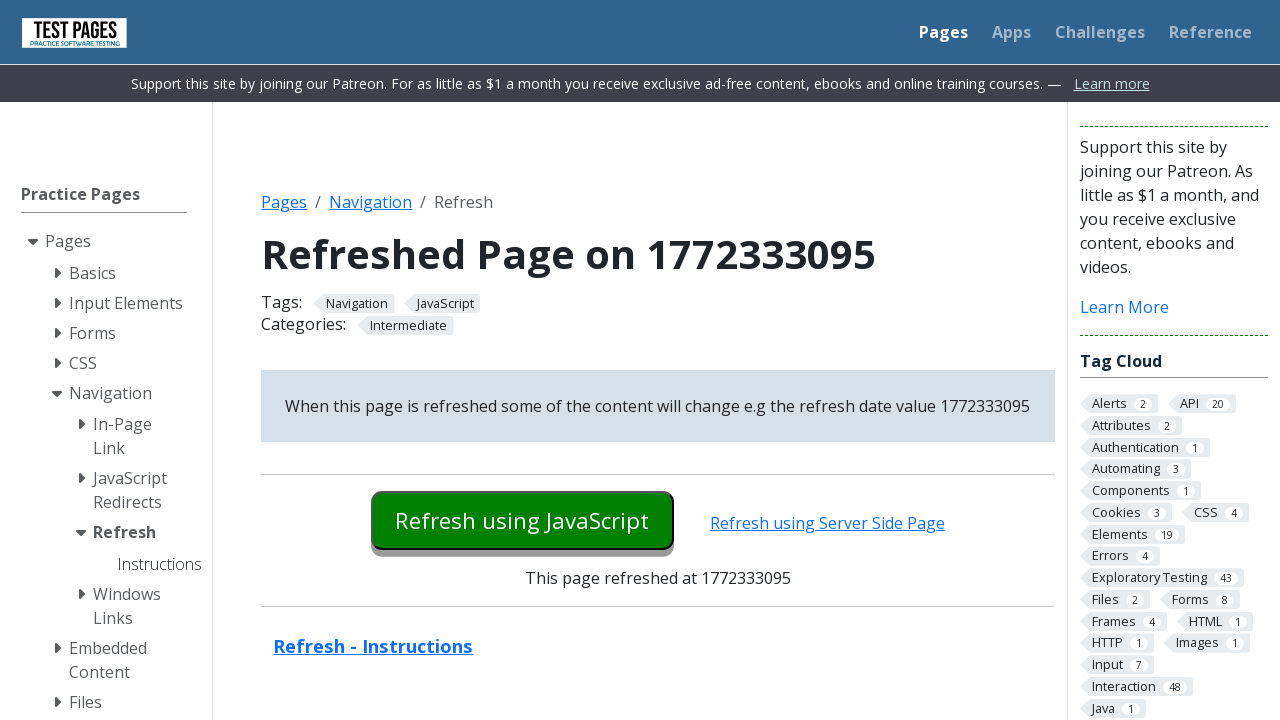

Verified page title changed after refresh
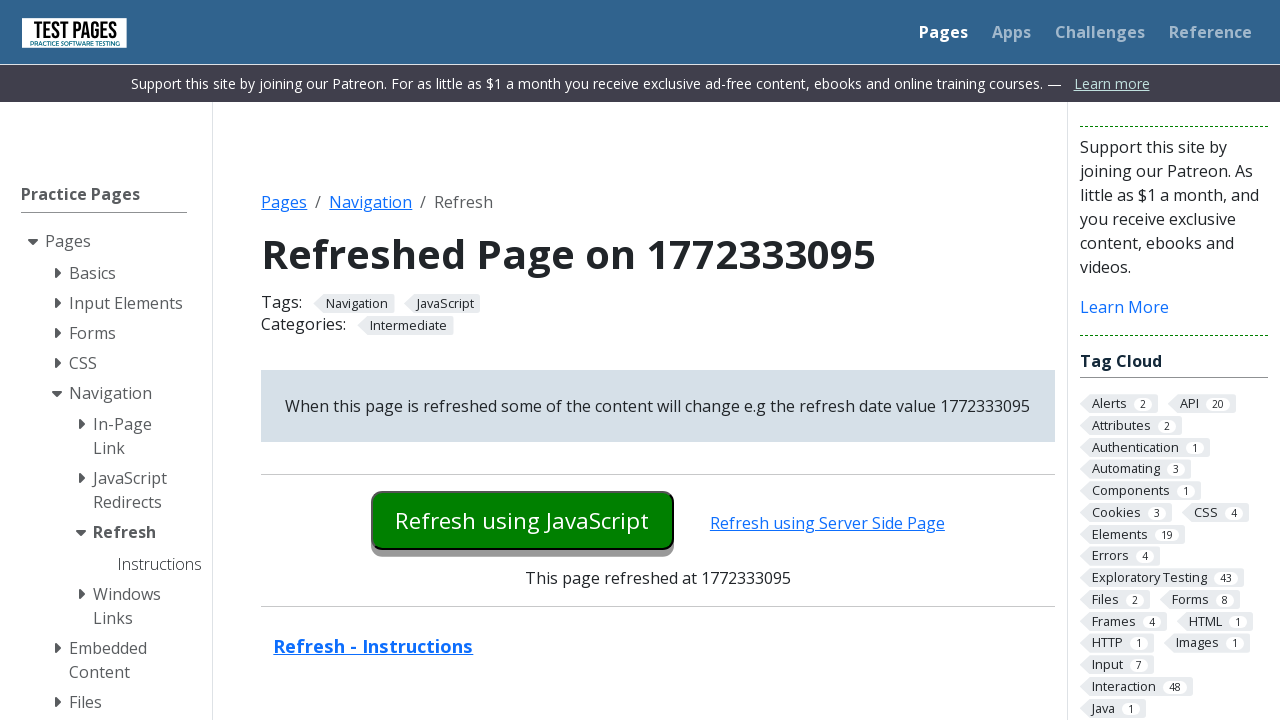

Captured new page title: Refreshed Page on 1772333095
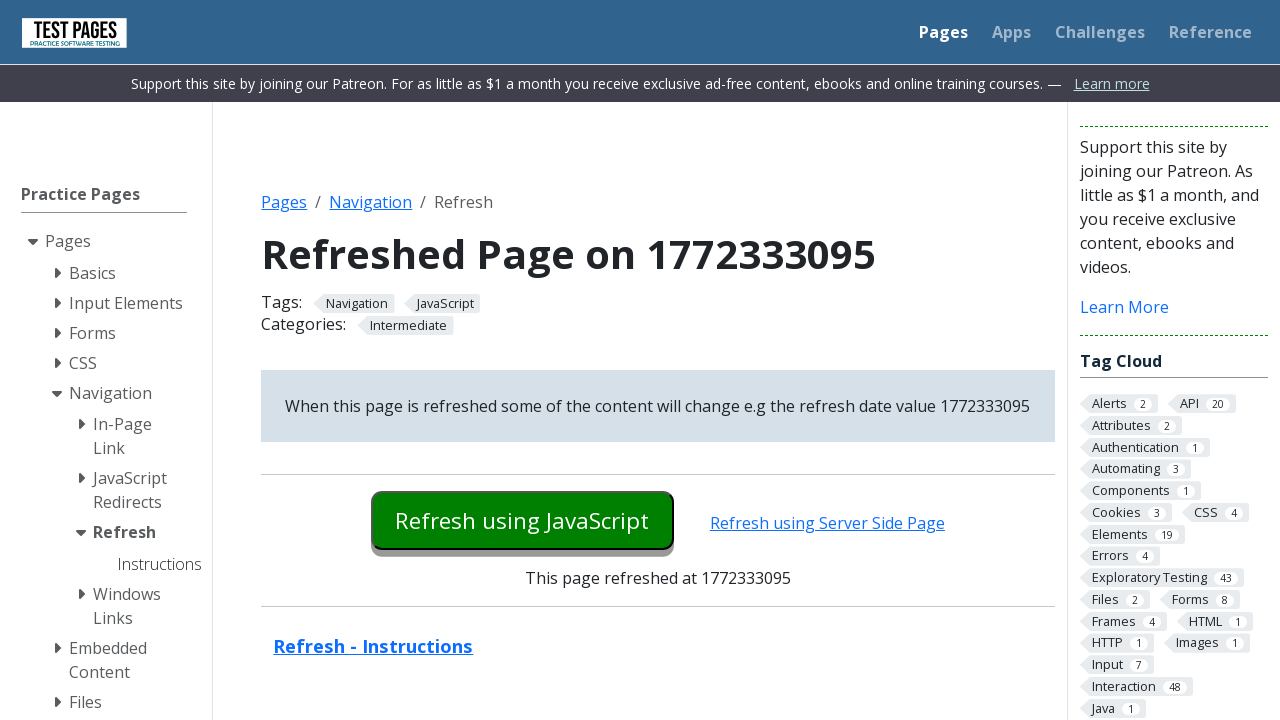

Extracted new timestamp: 1772333095
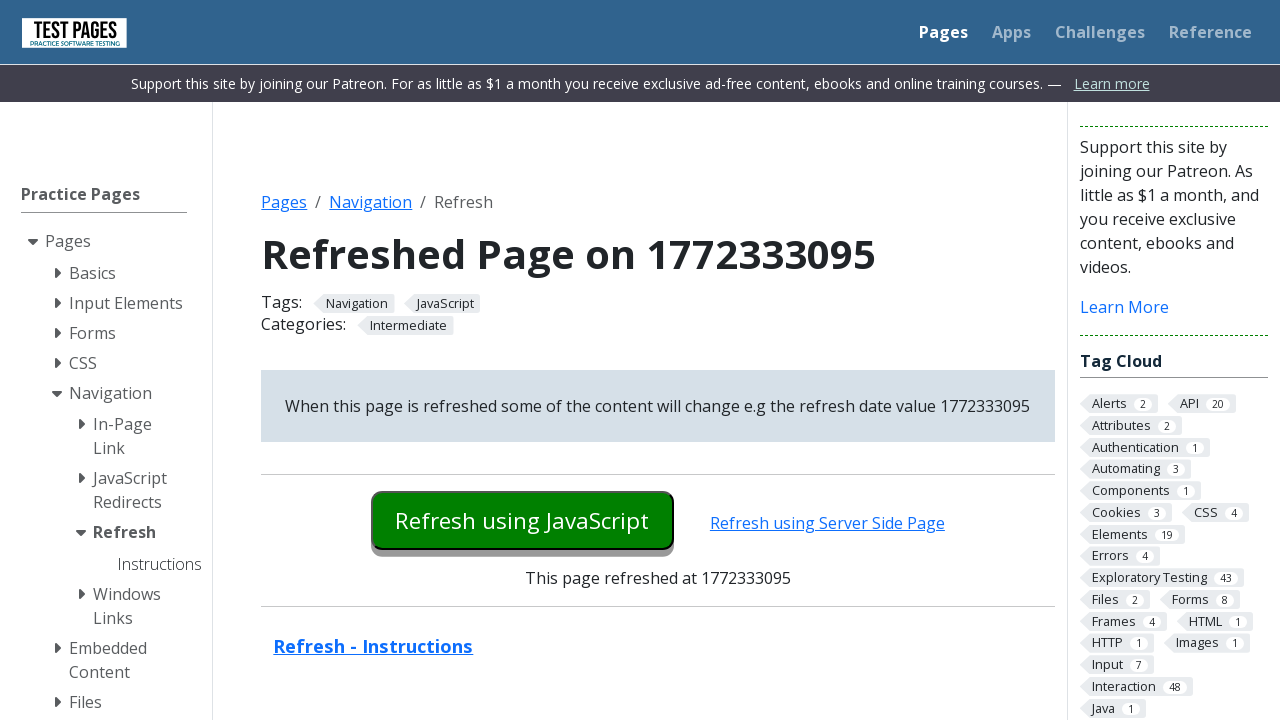

Verified new timestamp (1772333095) is greater than initial timestamp (1772333087)
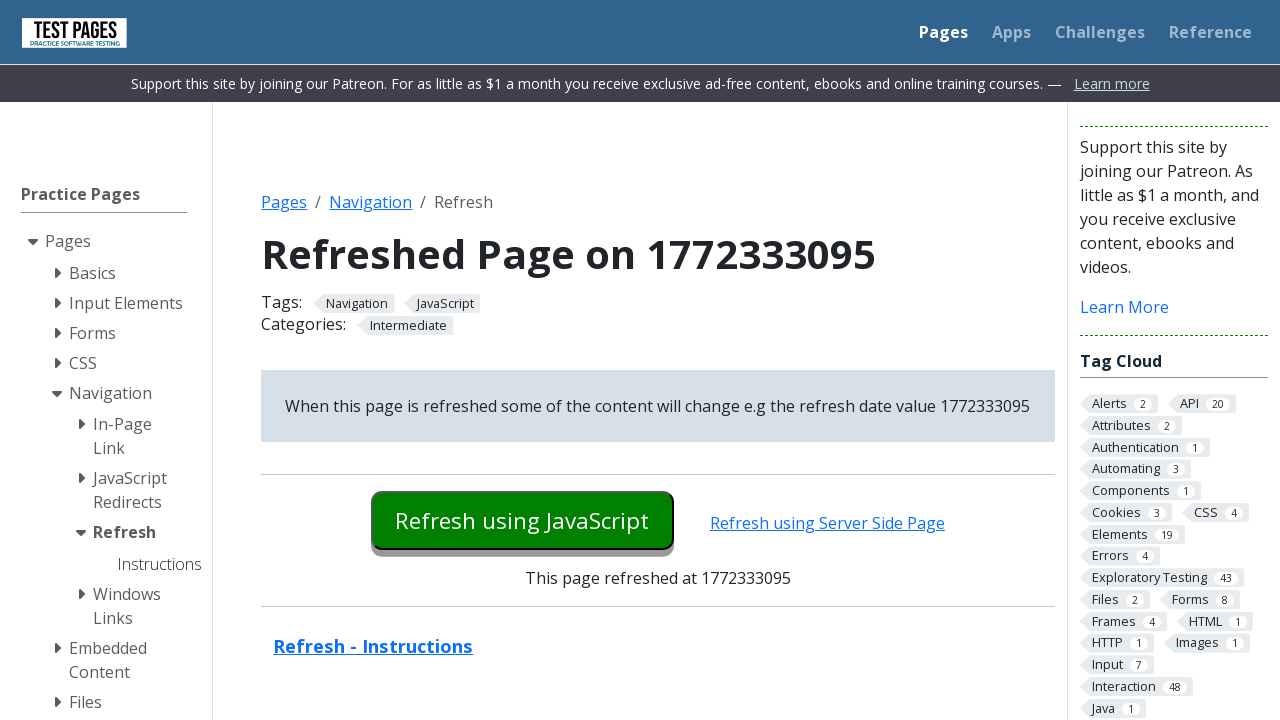

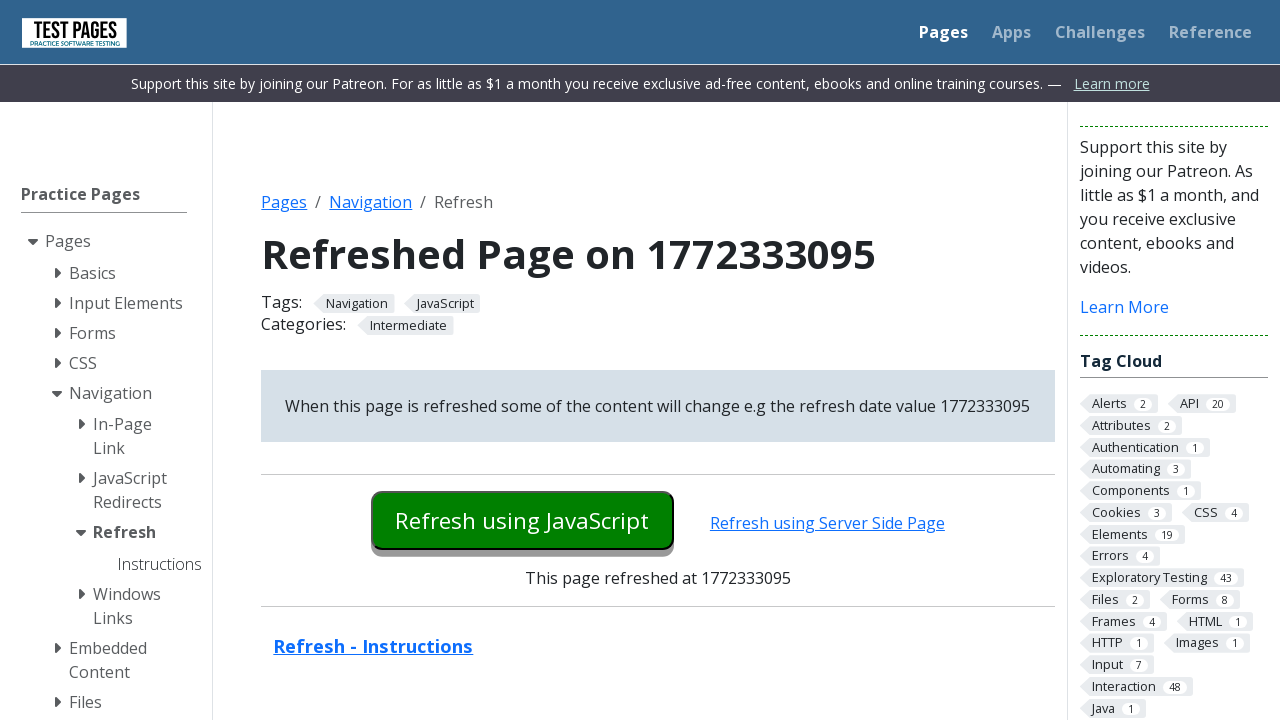